Tests alert handling functionality by clicking a prompt button, entering text into the alert dialog, accepting it, and verifying the result

Starting URL: https://www.leafground.com/alert.xhtml

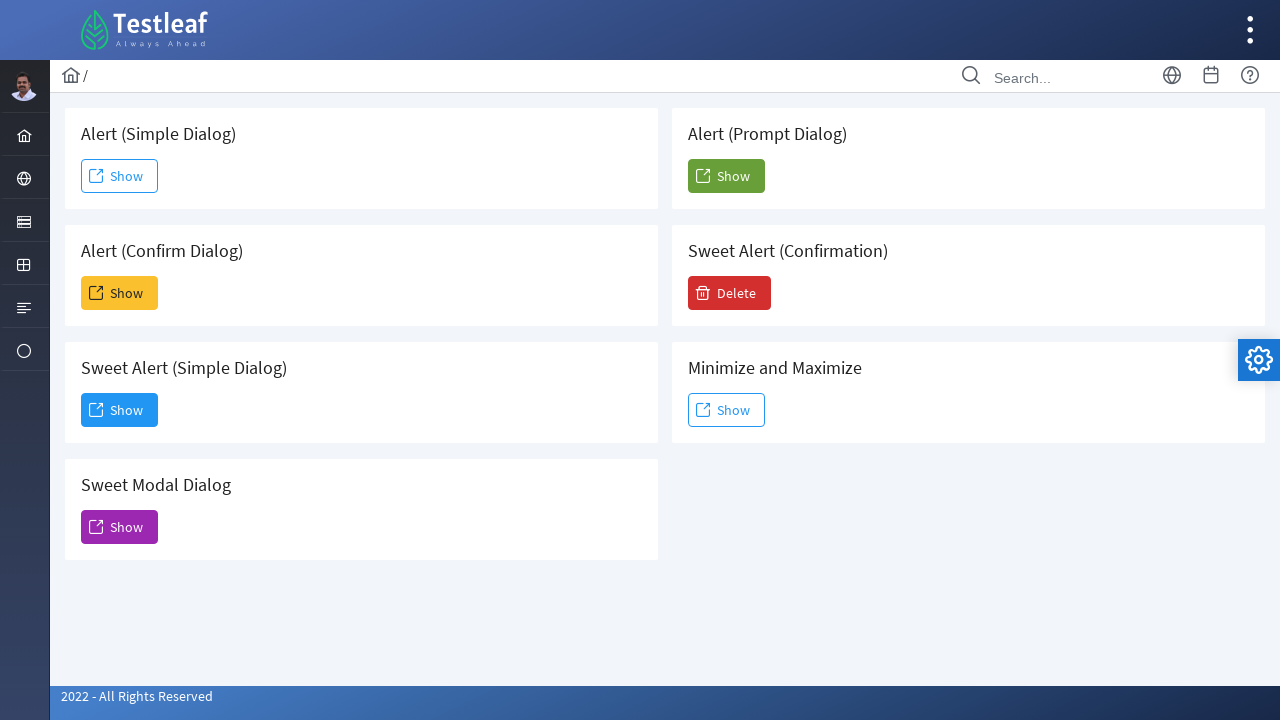

Clicked the 5th 'Show' button to trigger the alert prompt at (726, 176) on xpath=(//span[text()='Show'])[5]
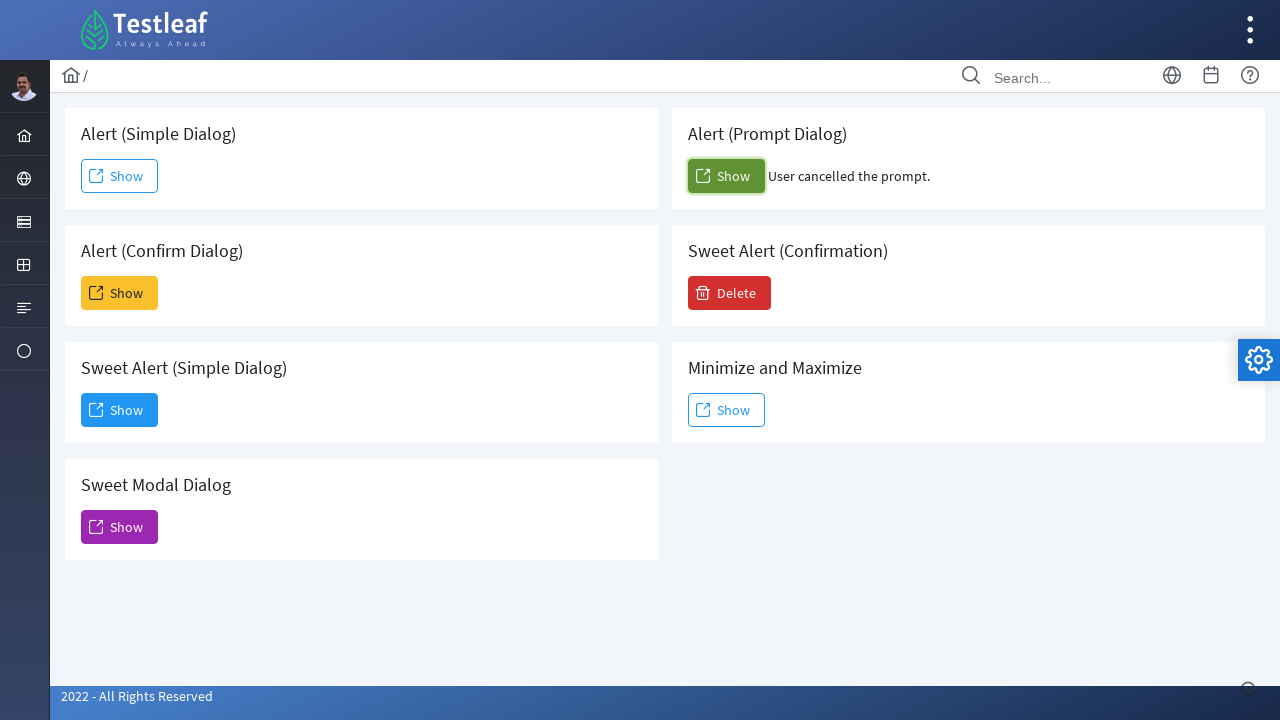

Set up dialog handler to accept prompt and enter 'Gokul'
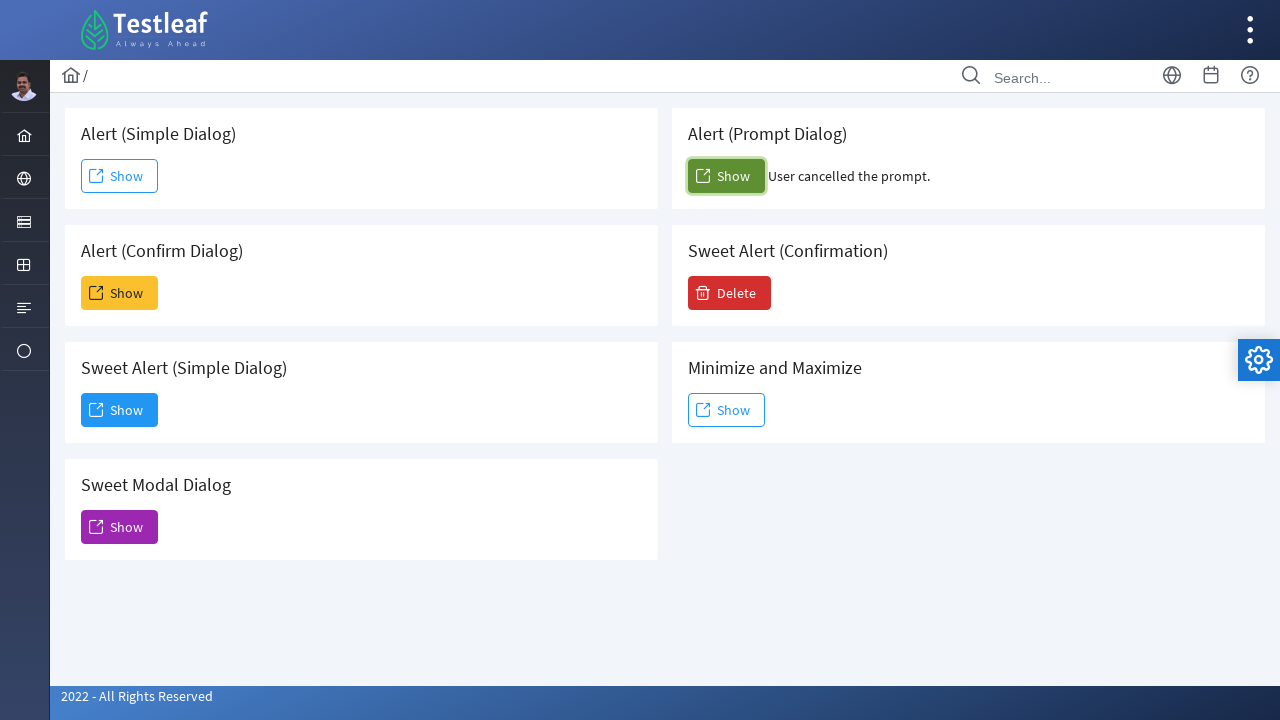

Waited for result element to appear
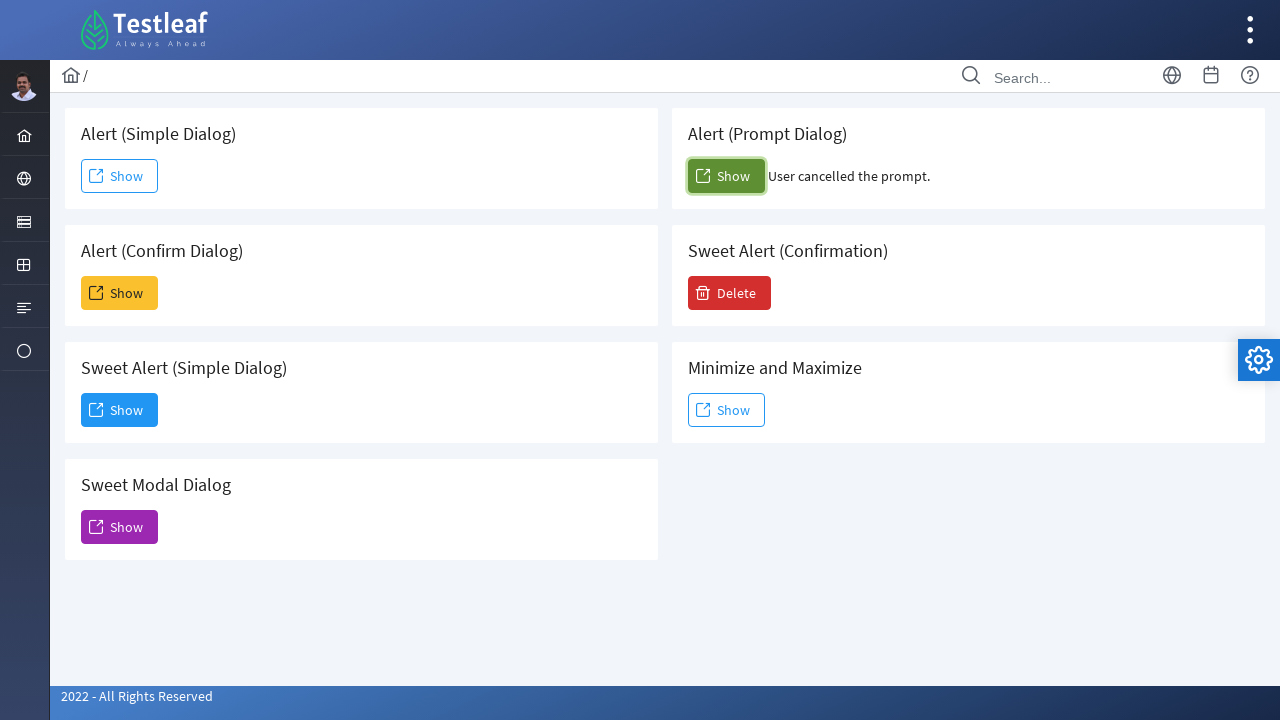

Retrieved result text: User cancelled the prompt.
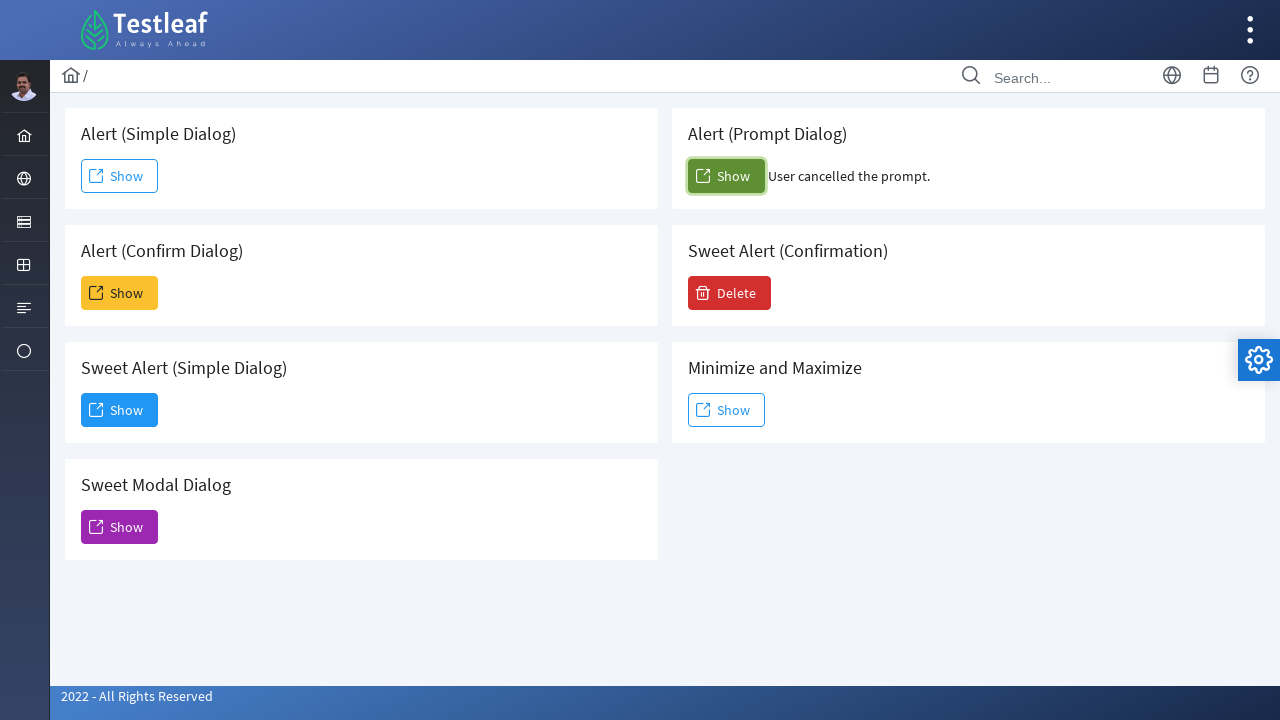

Printed result to console: User cancelled the prompt.
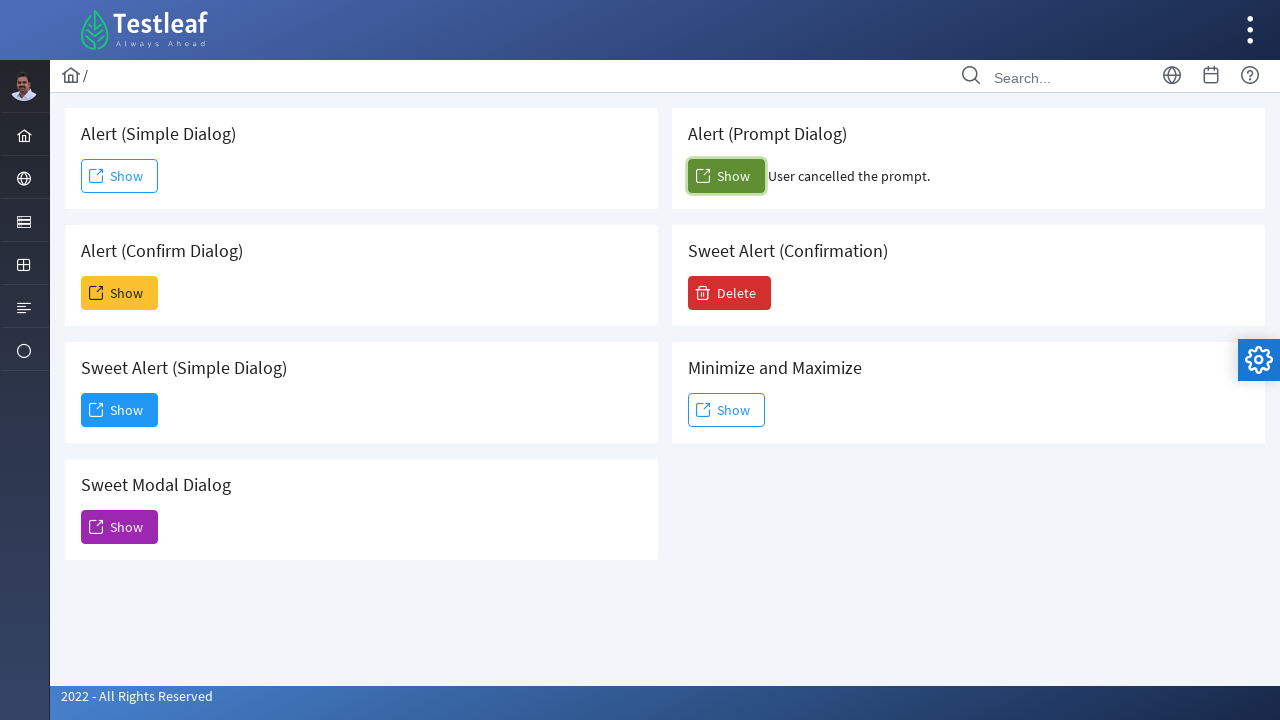

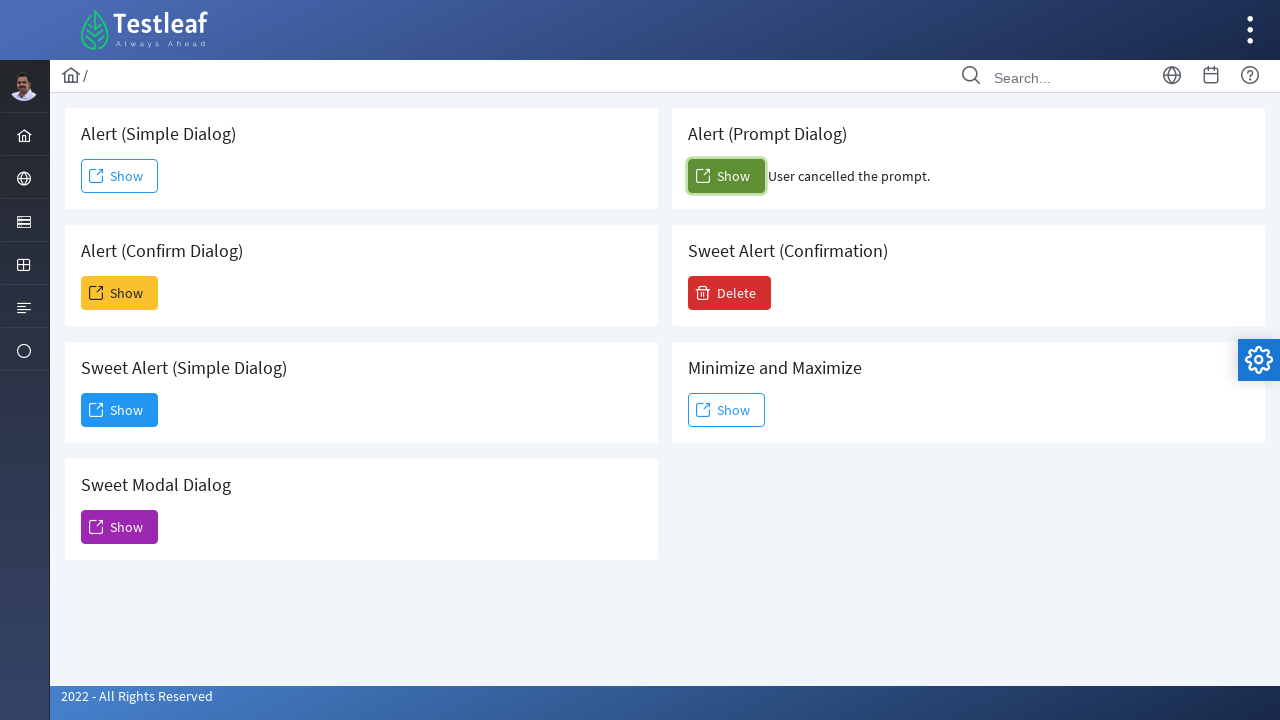